Tests a text box form by filling in full name, email, current address, and permanent address fields, then submits the form and verifies the displayed output.

Starting URL: https://demoqa.com/text-box

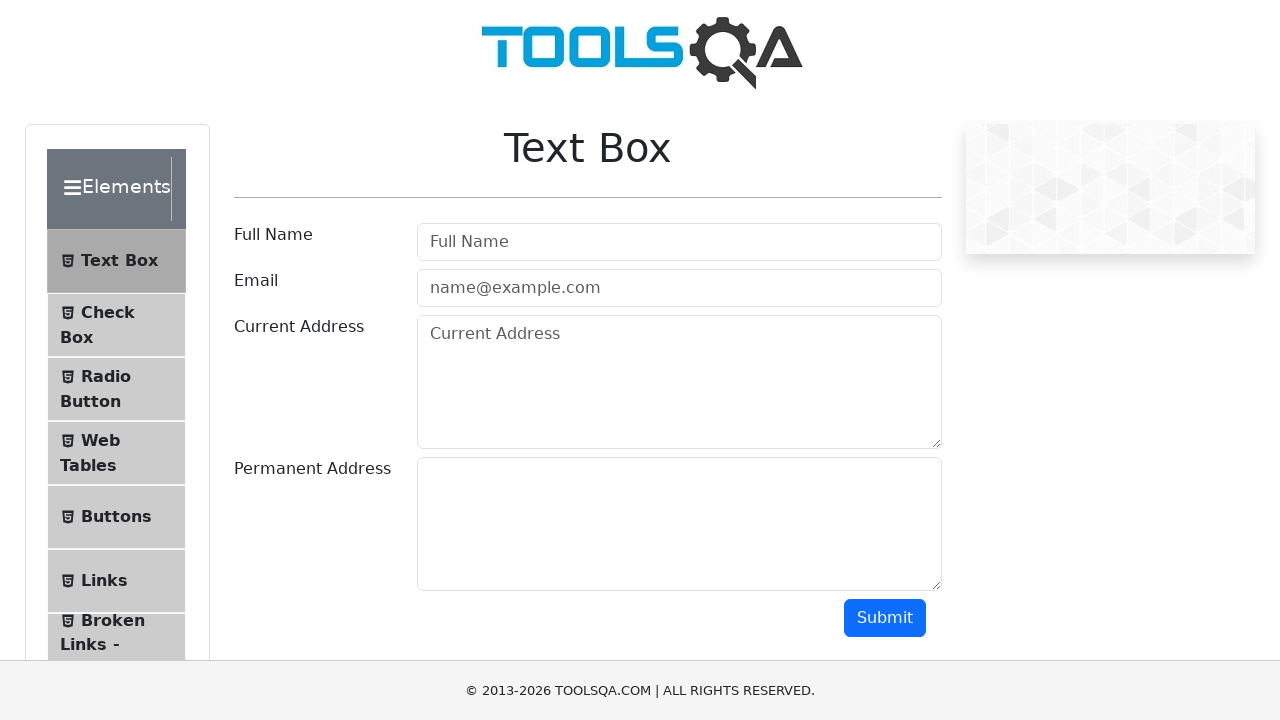

Clicked on full name field at (679, 242) on #userName
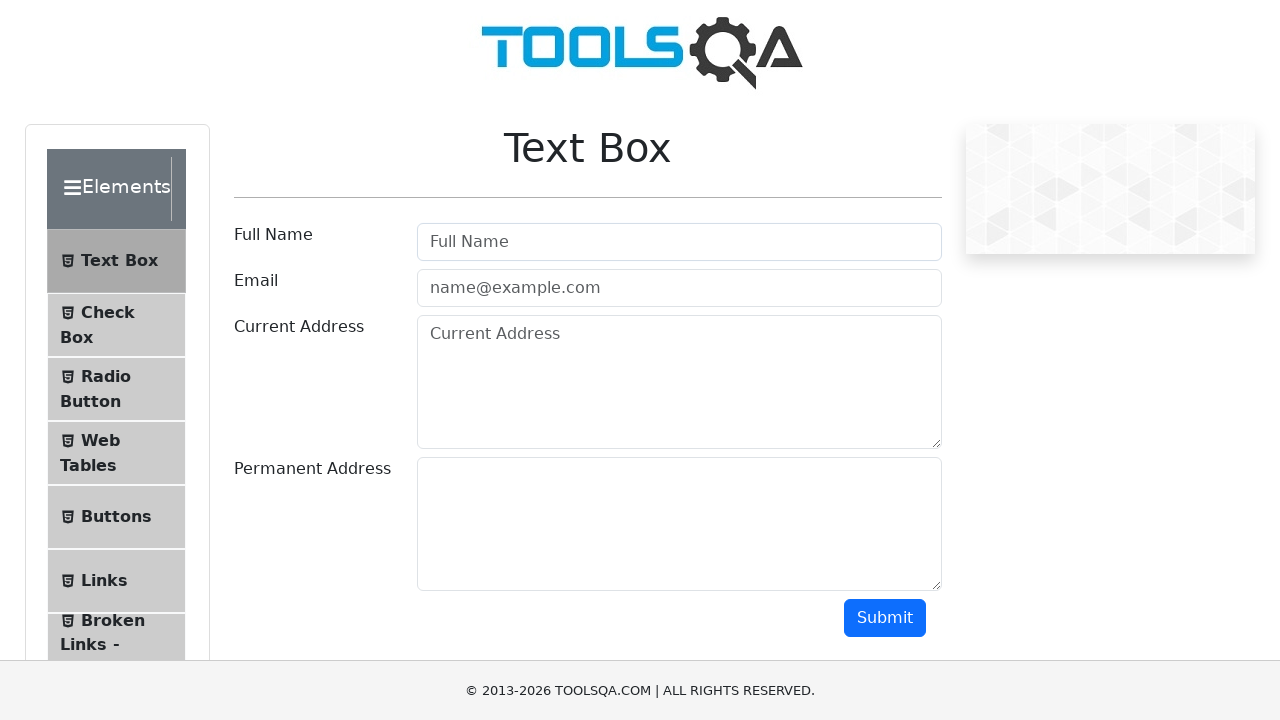

Filled full name field with 'John Anderson' on #userName
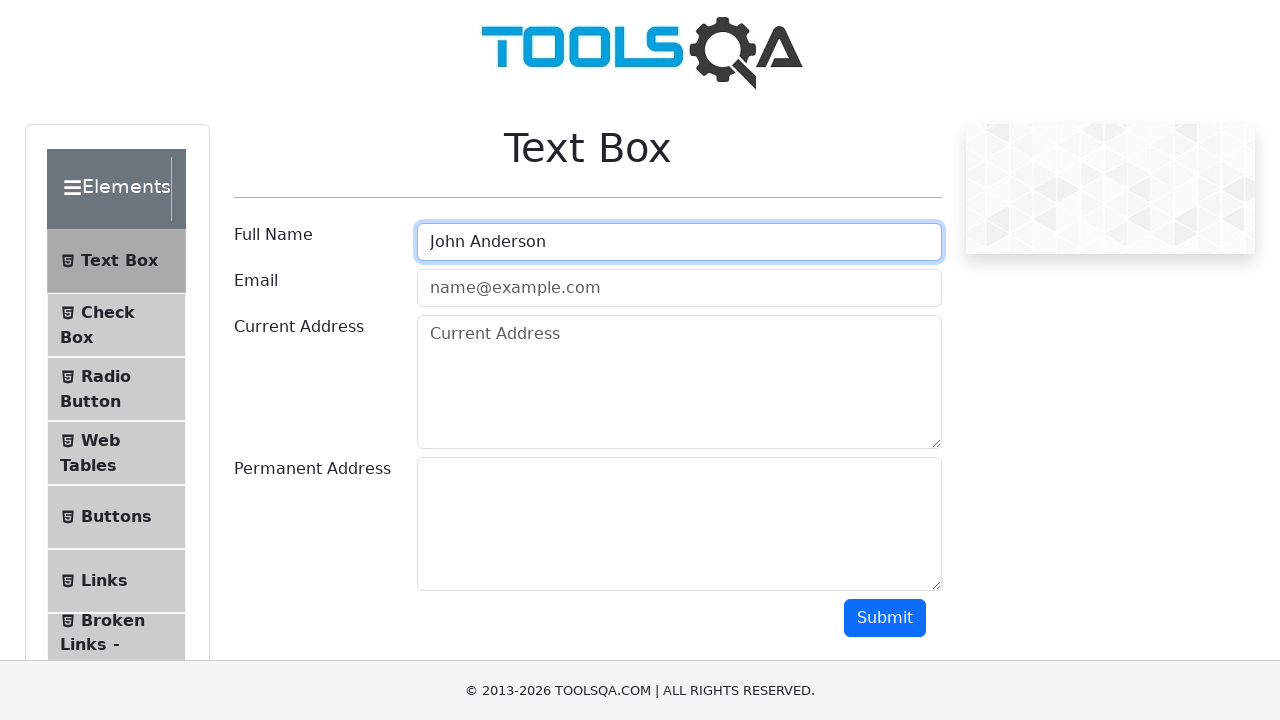

Scrolled down to view more form fields
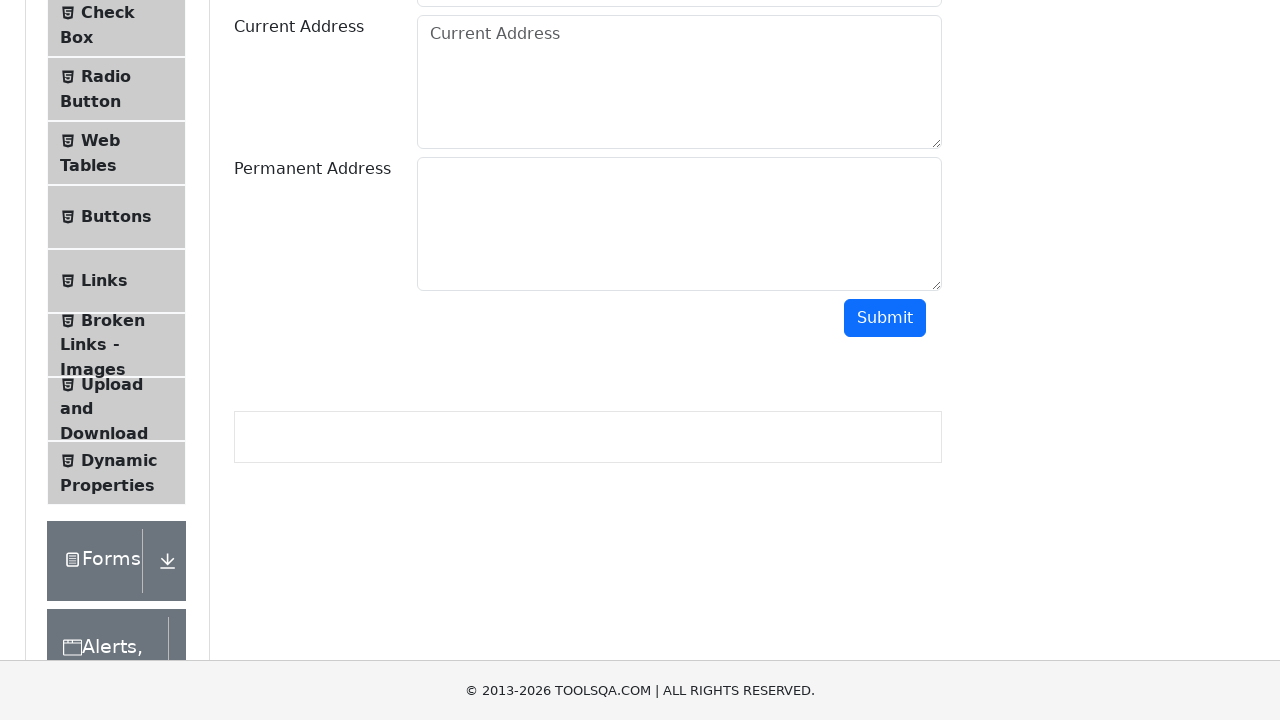

Clicked on email field at (679, 19) on #userEmail
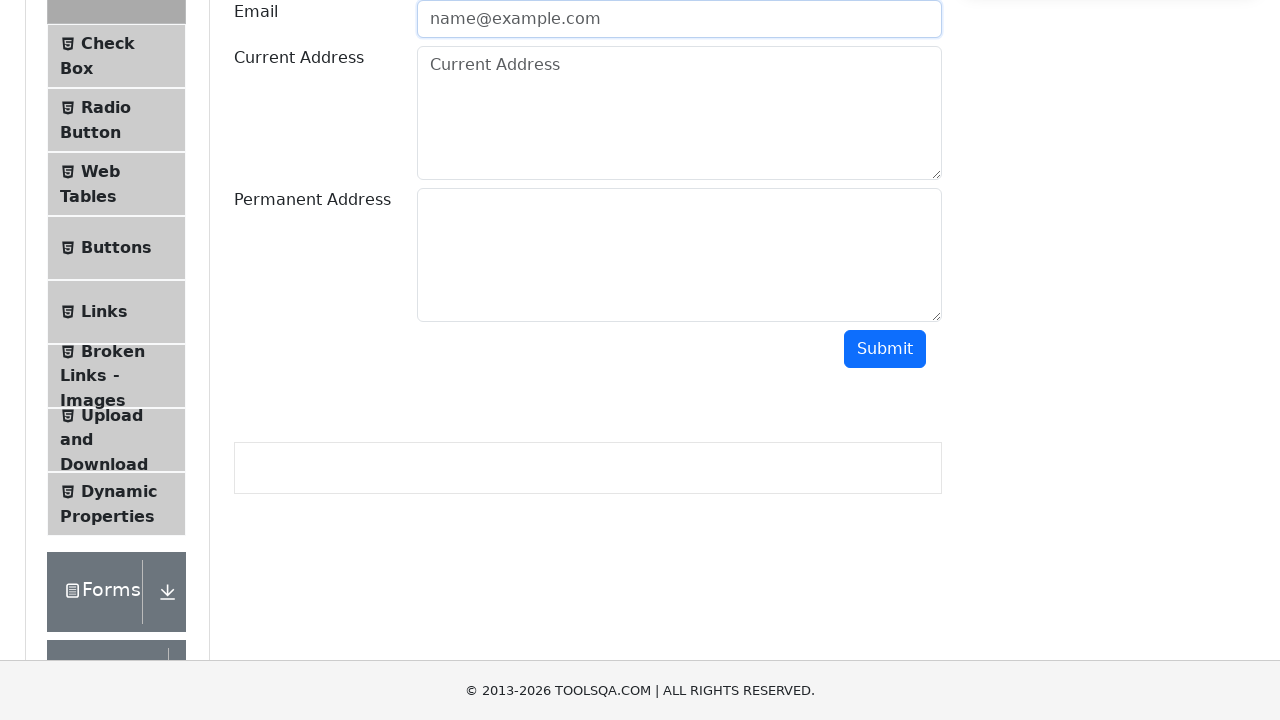

Filled email field with 'john.anderson@example.com' on #userEmail
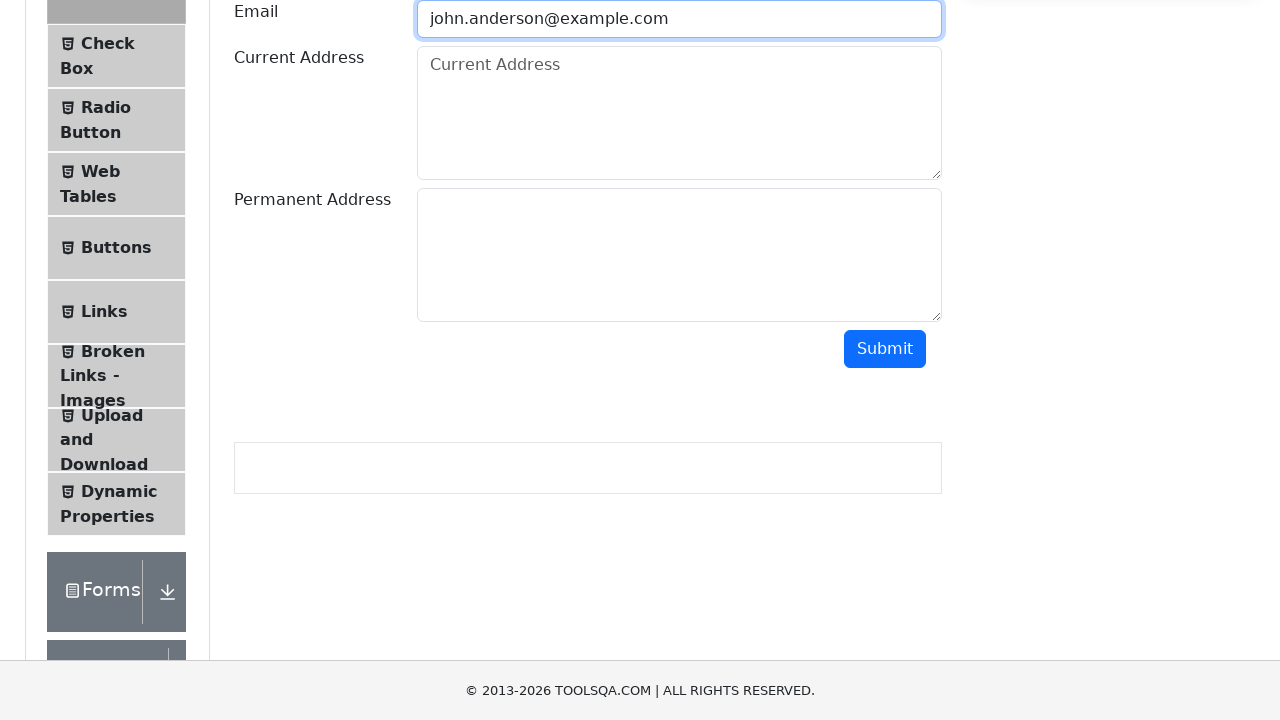

Clicked on current address field at (679, 113) on textarea[placeholder='Current Address']
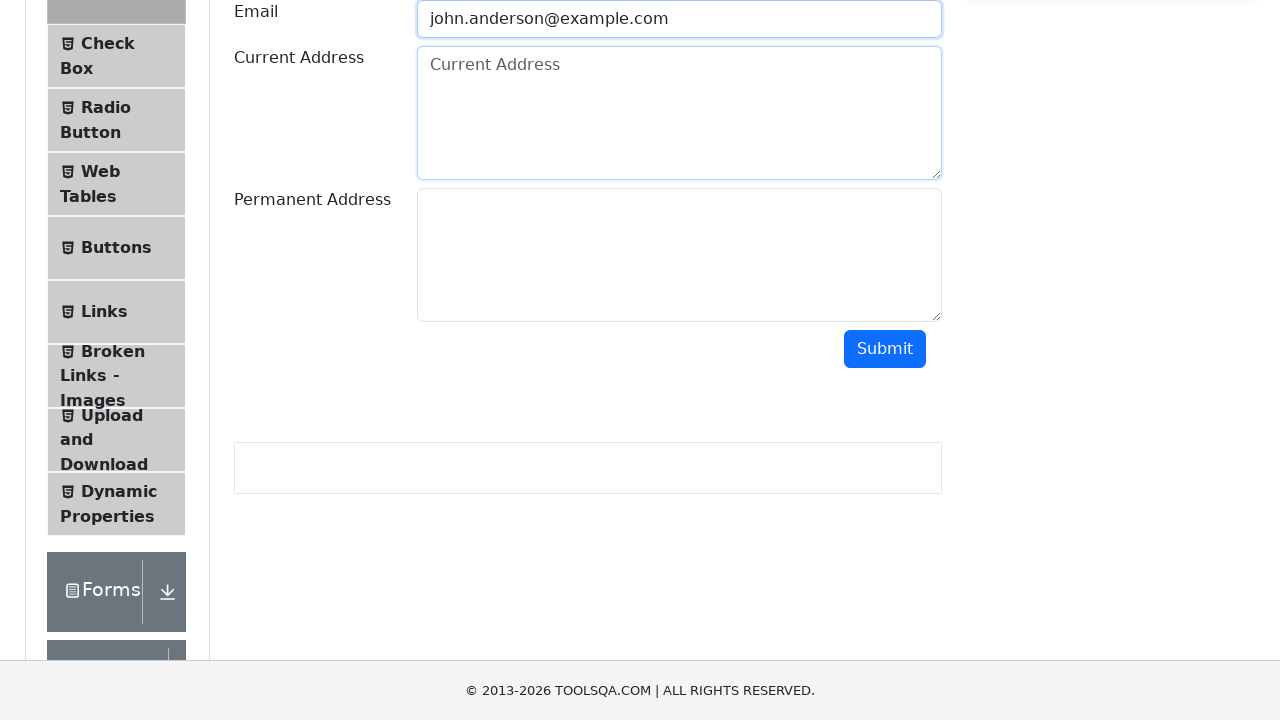

Filled current address field with '123 Main Street, New York, USA' on textarea[placeholder='Current Address']
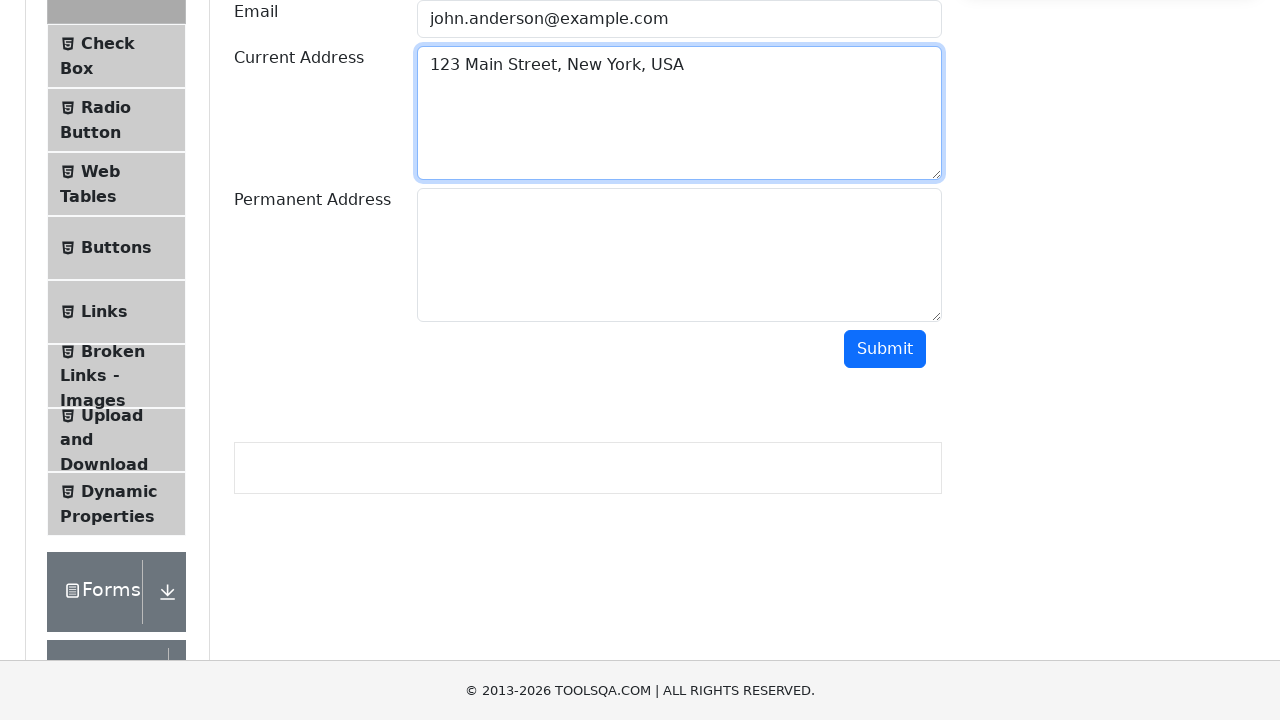

Clicked on permanent address field at (679, 255) on #permanentAddress
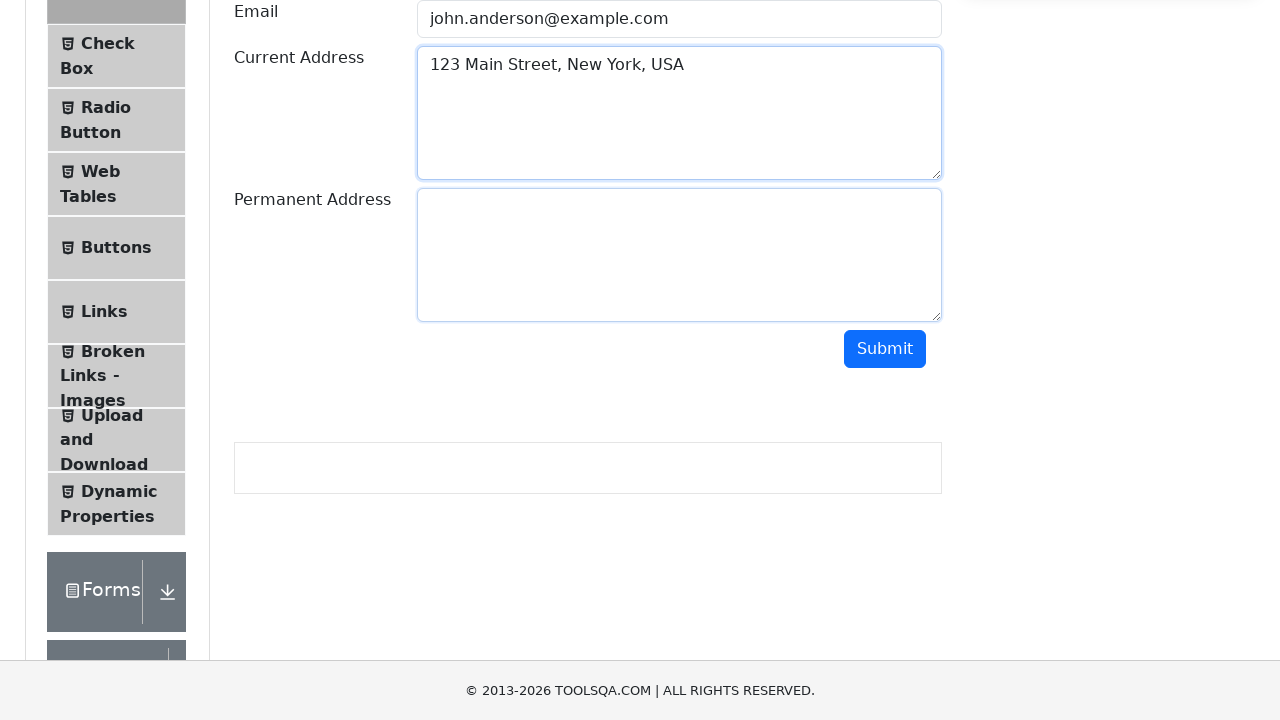

Filled permanent address field with '456 Oak Avenue, Los Angeles, USA' on #permanentAddress
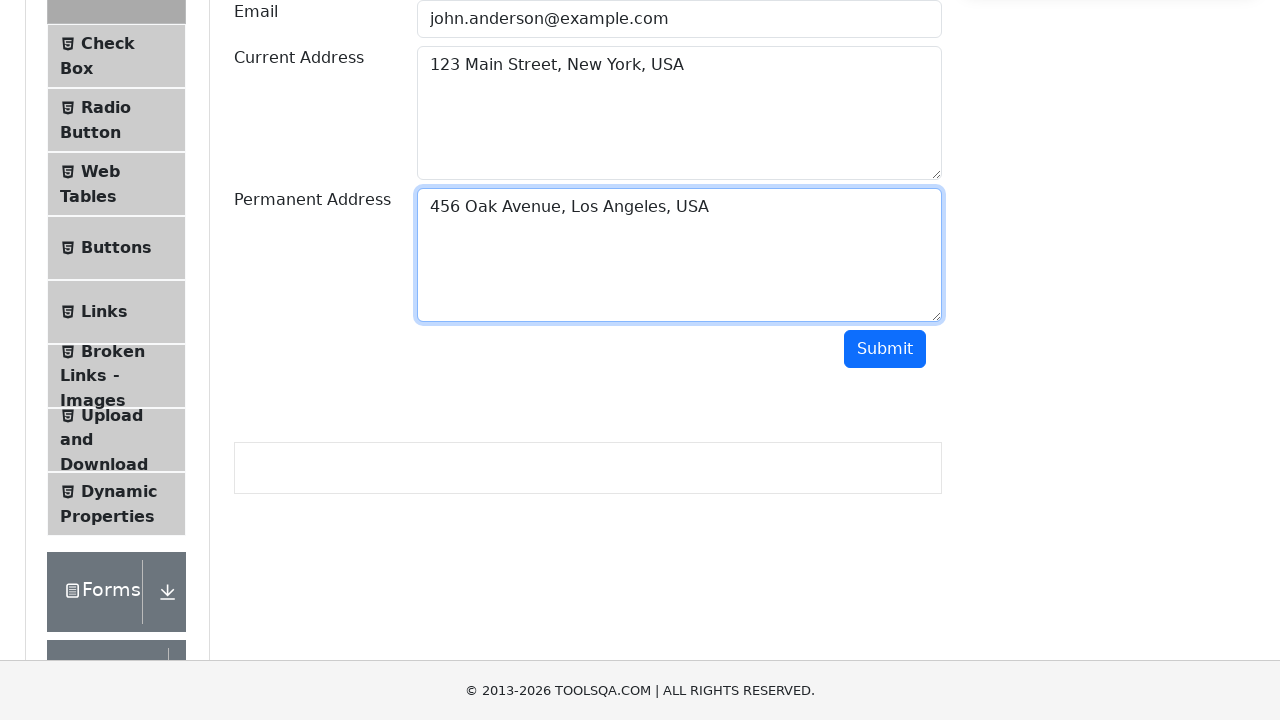

Scrolled submit button into view
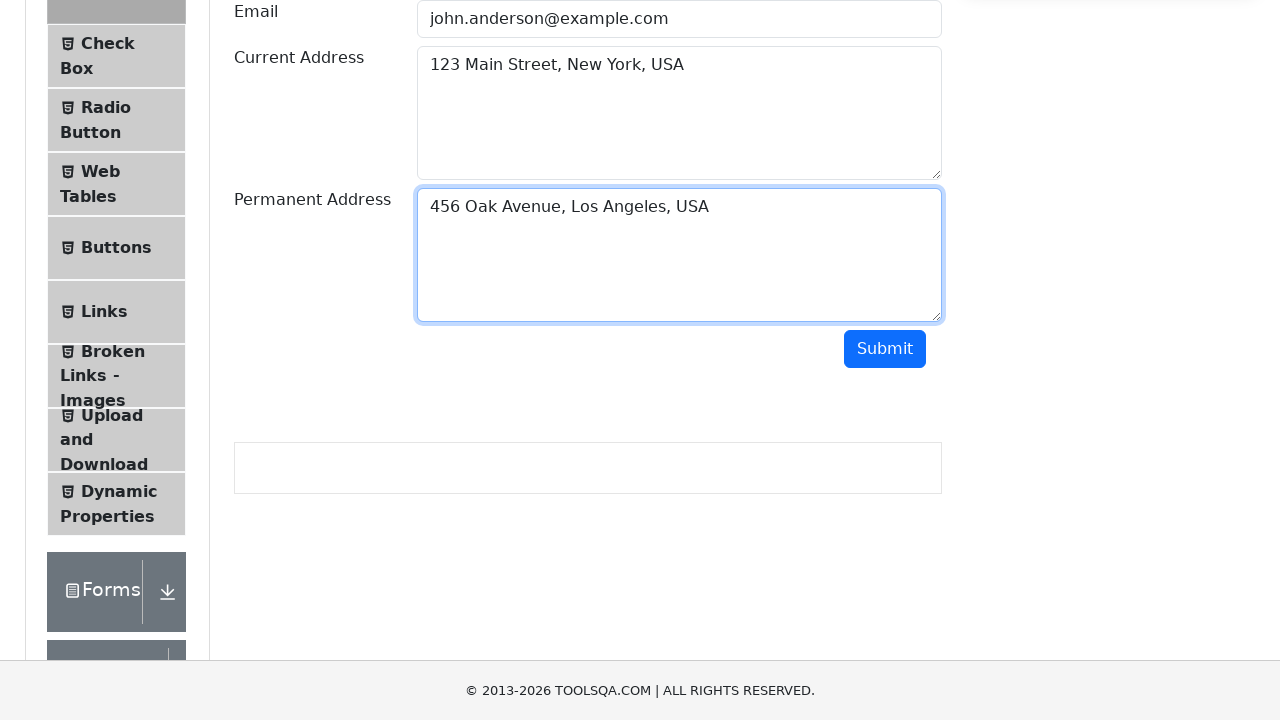

Clicked submit button to submit form at (885, 349) on #submit
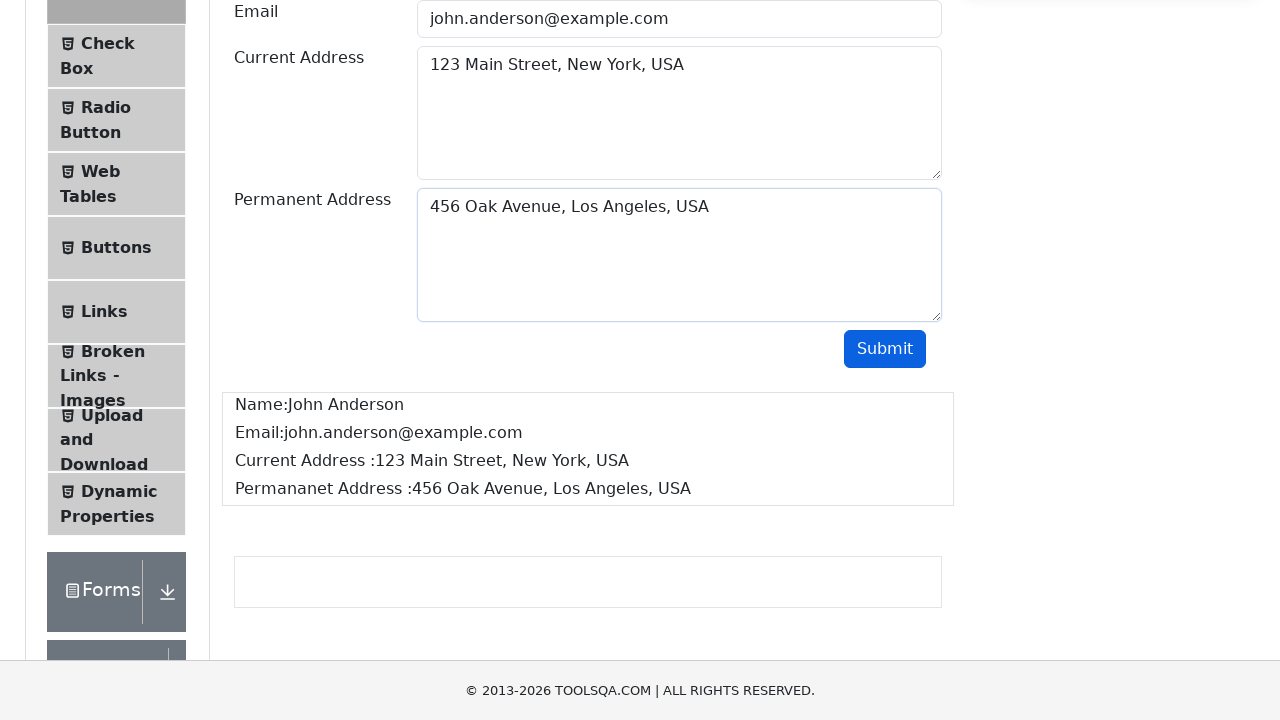

Waited for name output field to appear
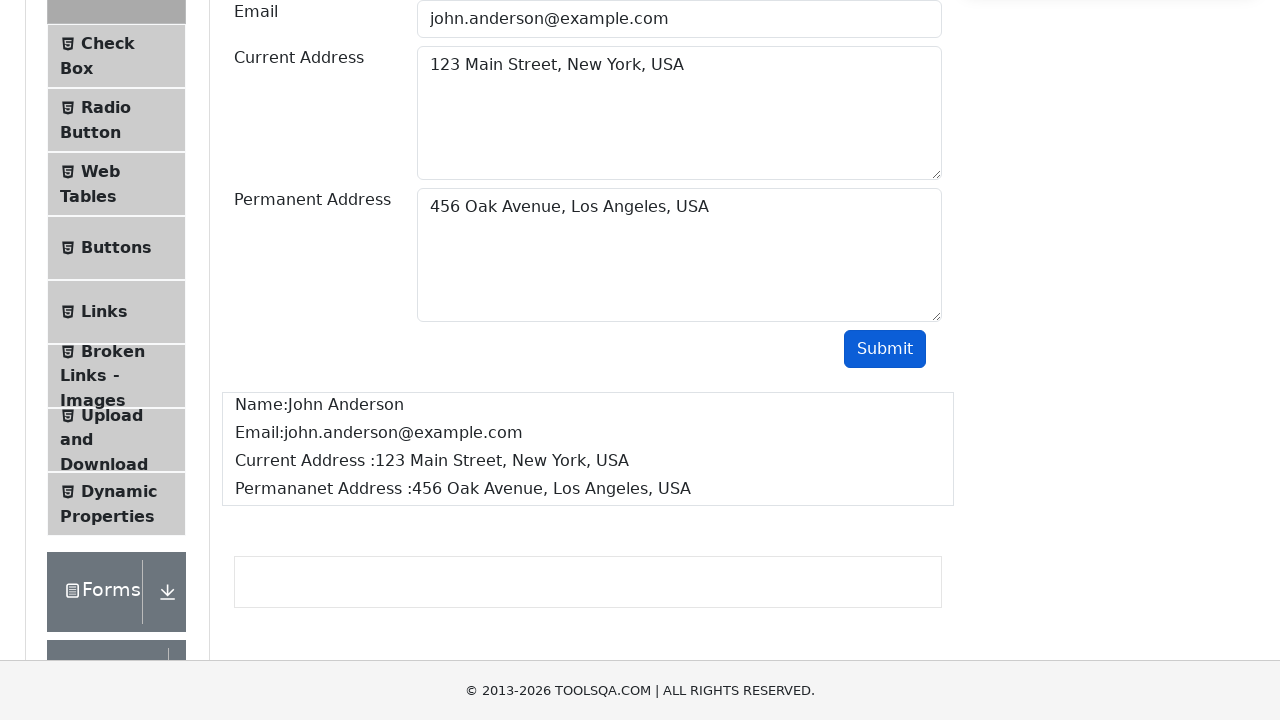

Waited for email output field to appear
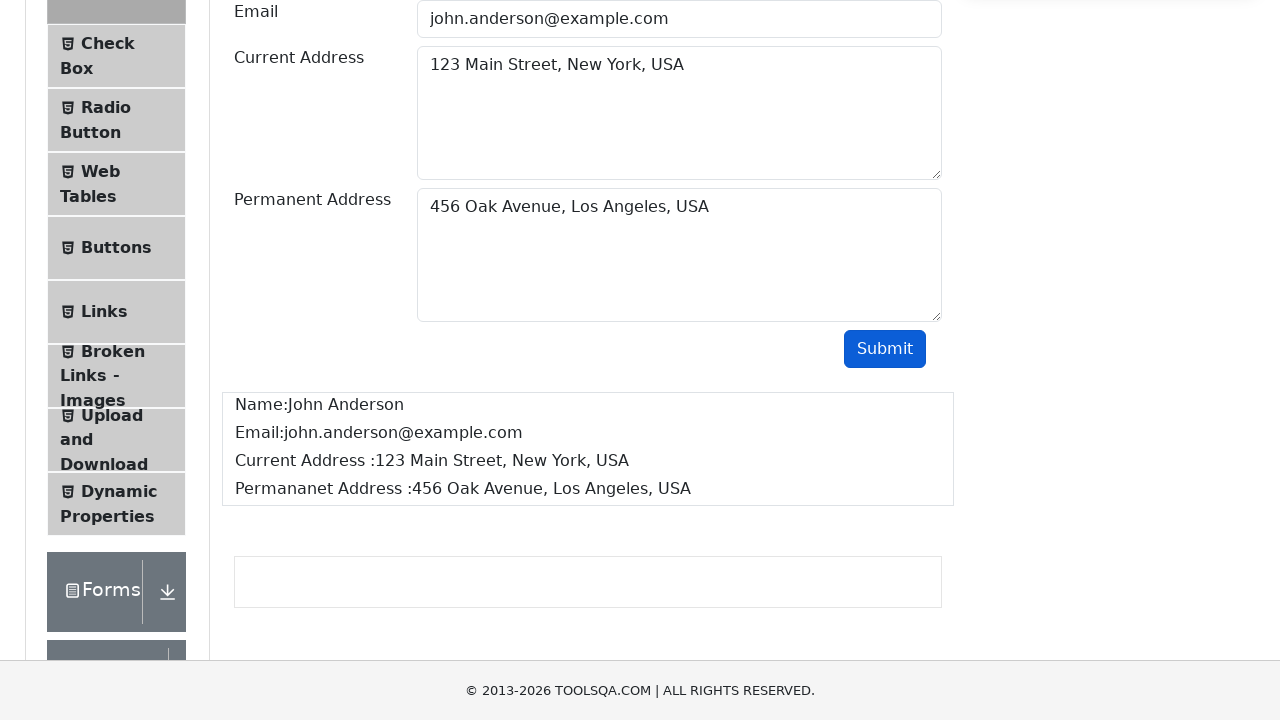

Waited for current address output field to appear
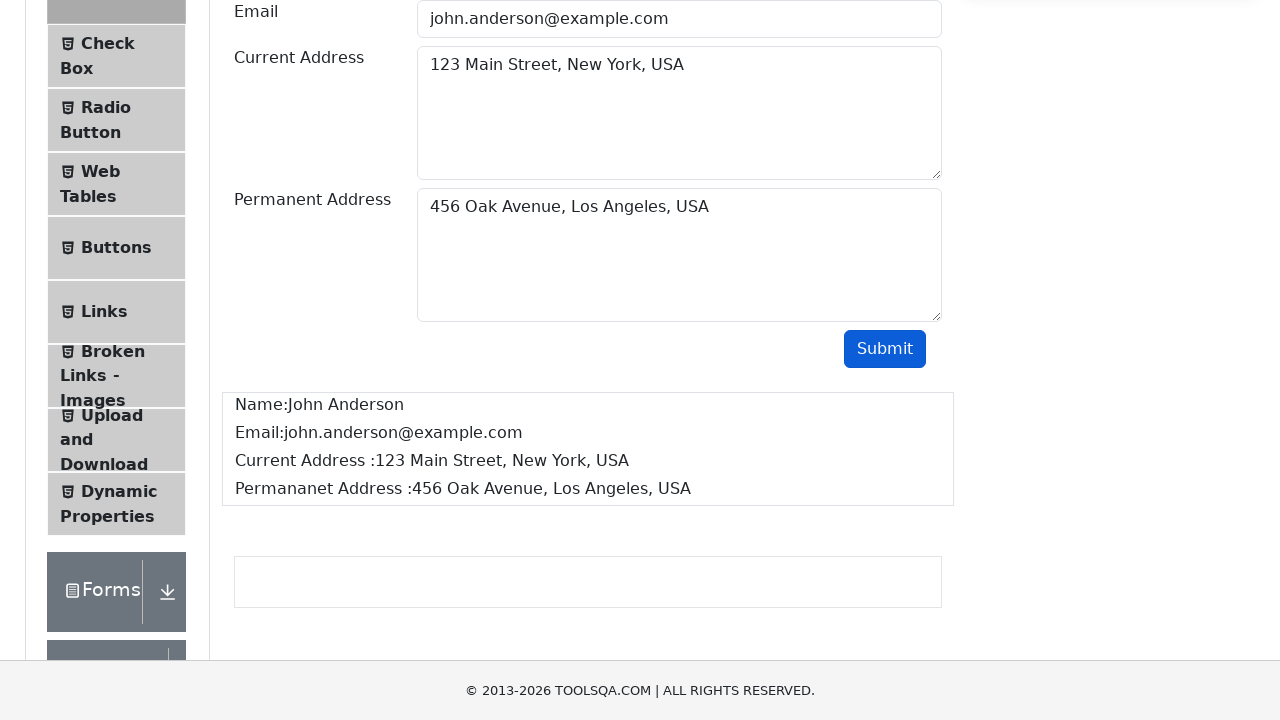

Waited for permanent address output field to appear
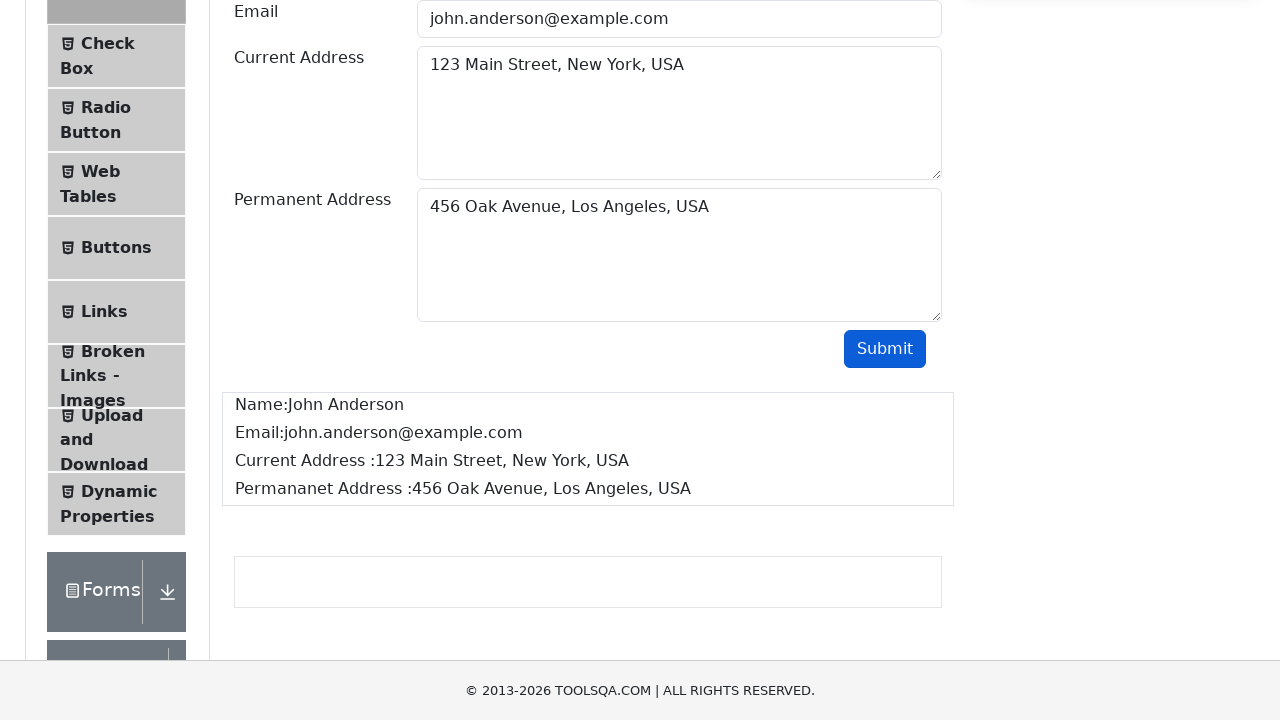

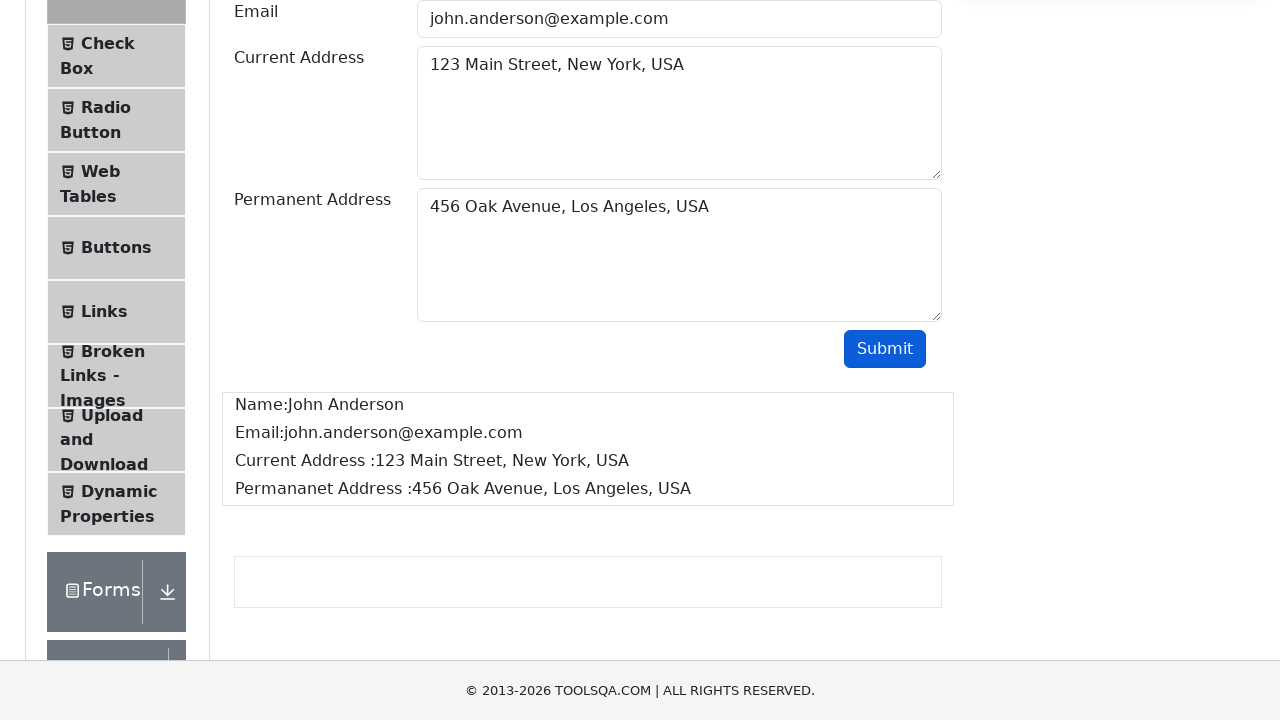